Tests an e-commerce site's search and add-to-cart functionality by searching for products containing "ca", verifying search results, and adding specific items to the cart

Starting URL: https://rahulshettyacademy.com/seleniumPractise/#/

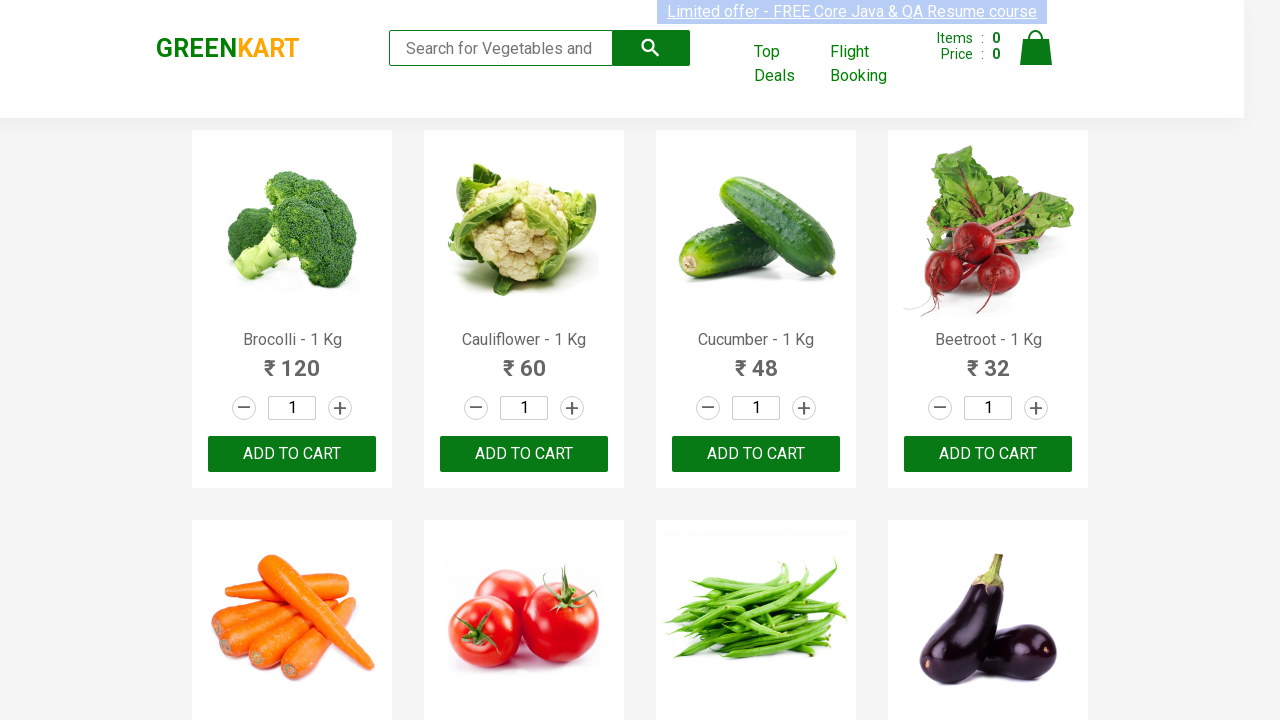

Filled search field with 'ca' on .search-keyword
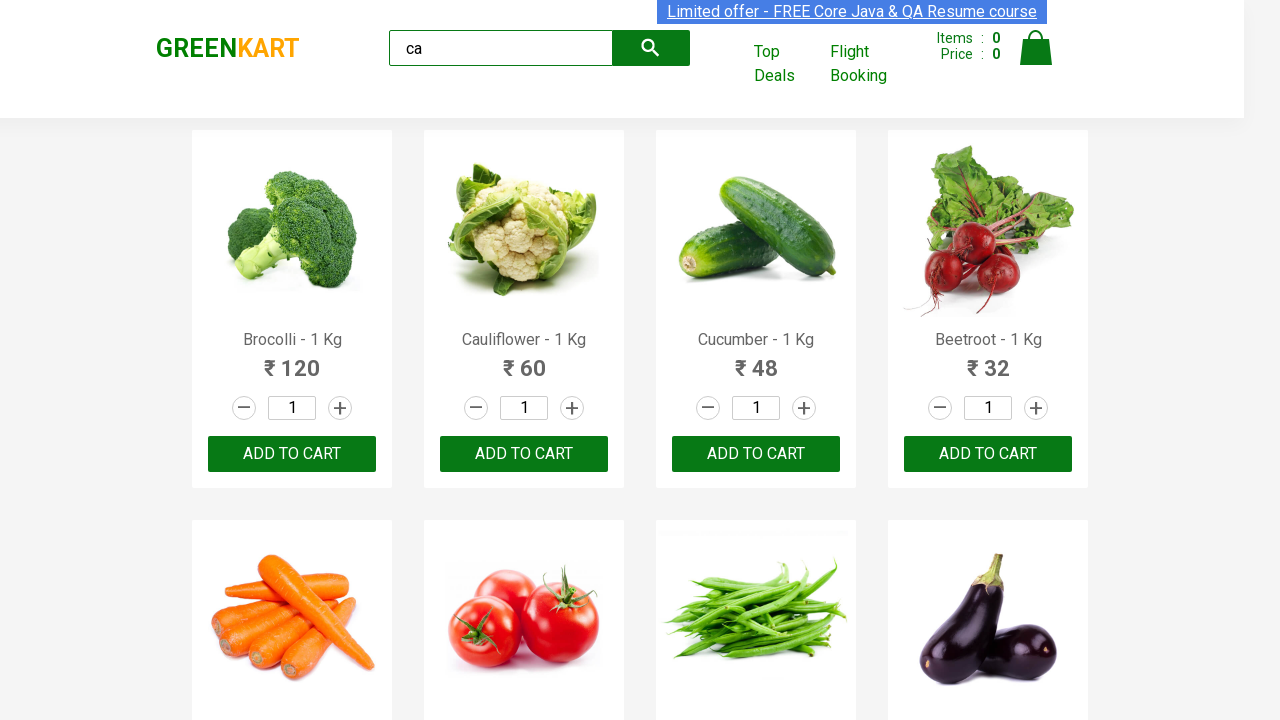

Waited 2 seconds for products to filter
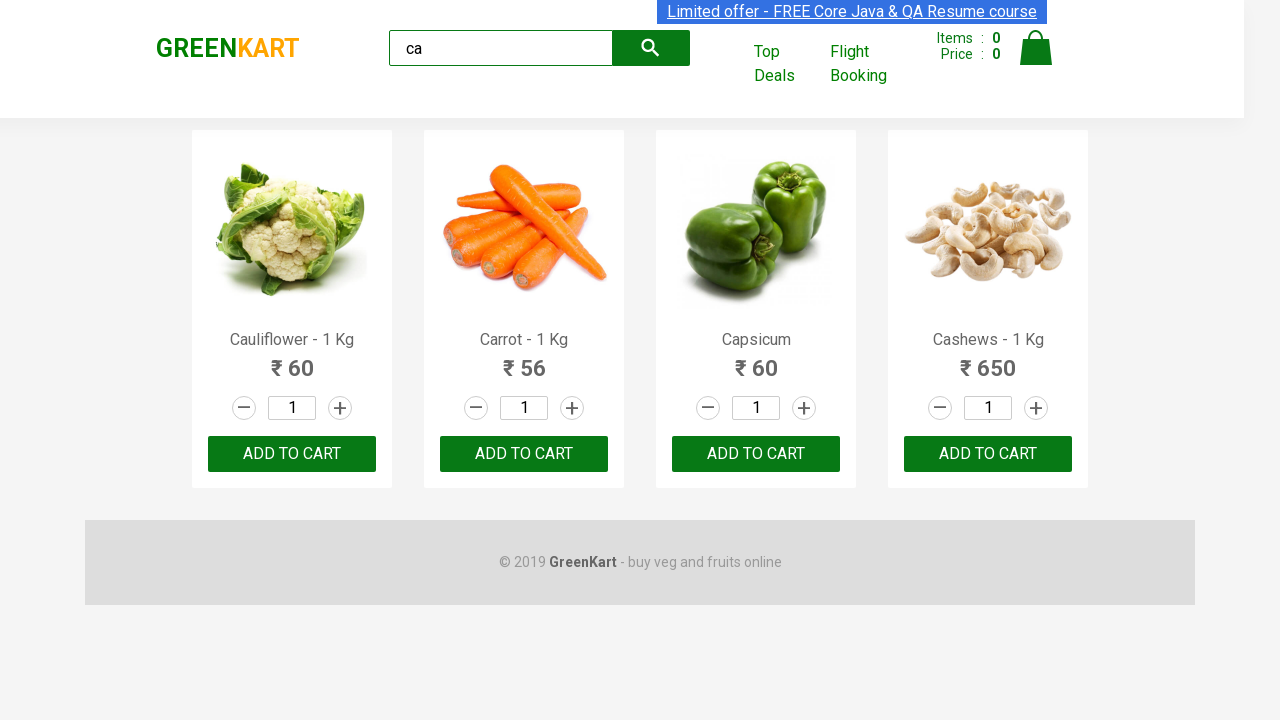

Verified that 4 visible products are displayed
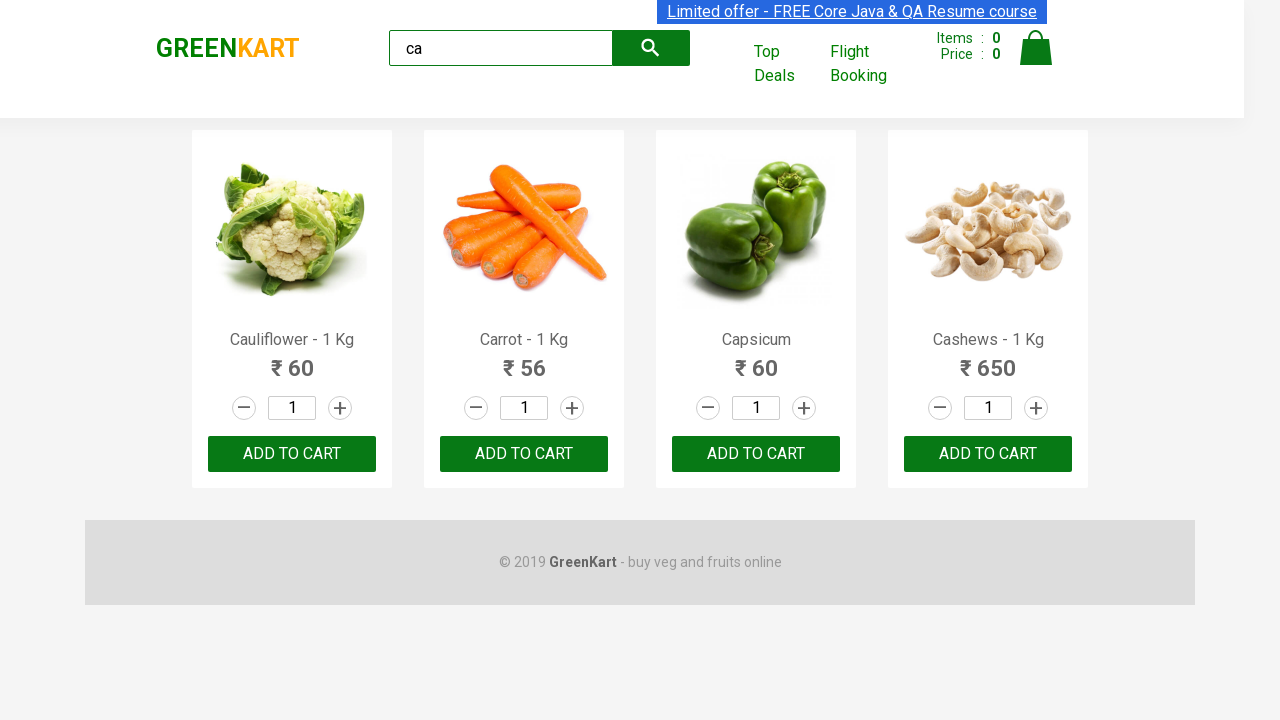

Clicked 'ADD TO CART' button for the third product at (756, 454) on .products .product >> nth=2 >> internal:text="ADD TO CART"i
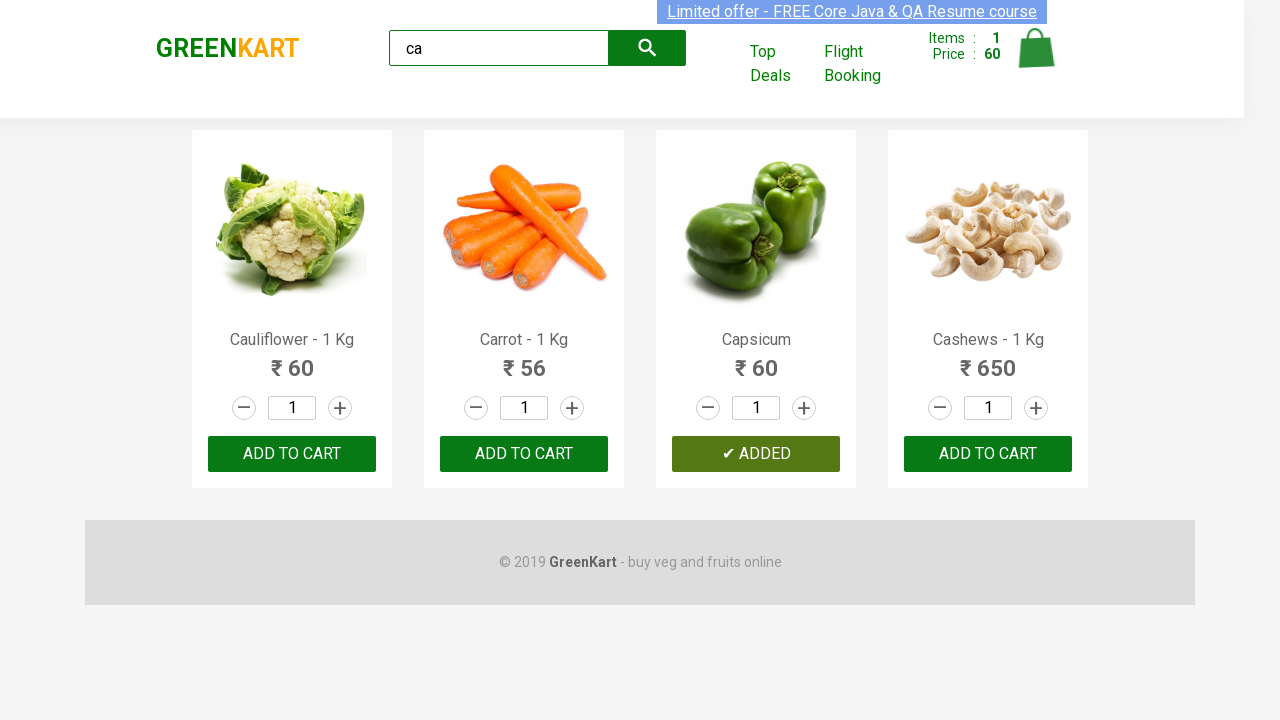

Found and clicked 'ADD TO CART' button for Cashews product at (988, 454) on .products .product >> nth=3 >> button
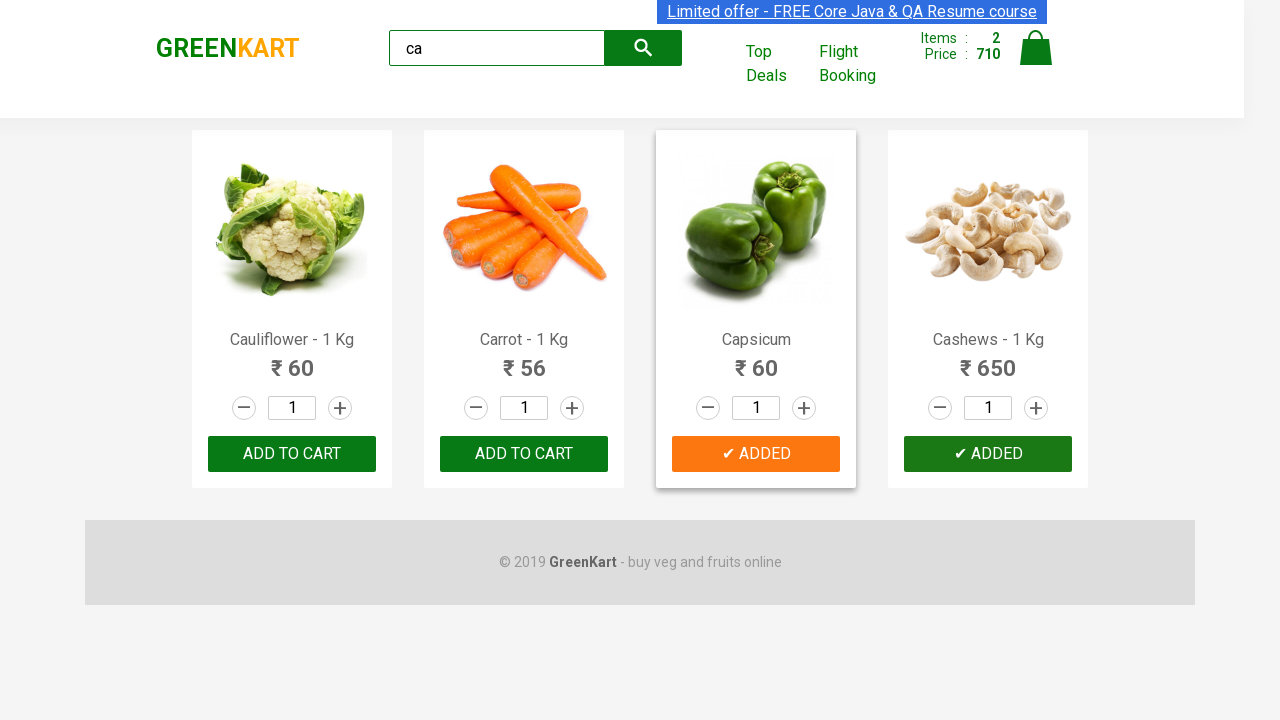

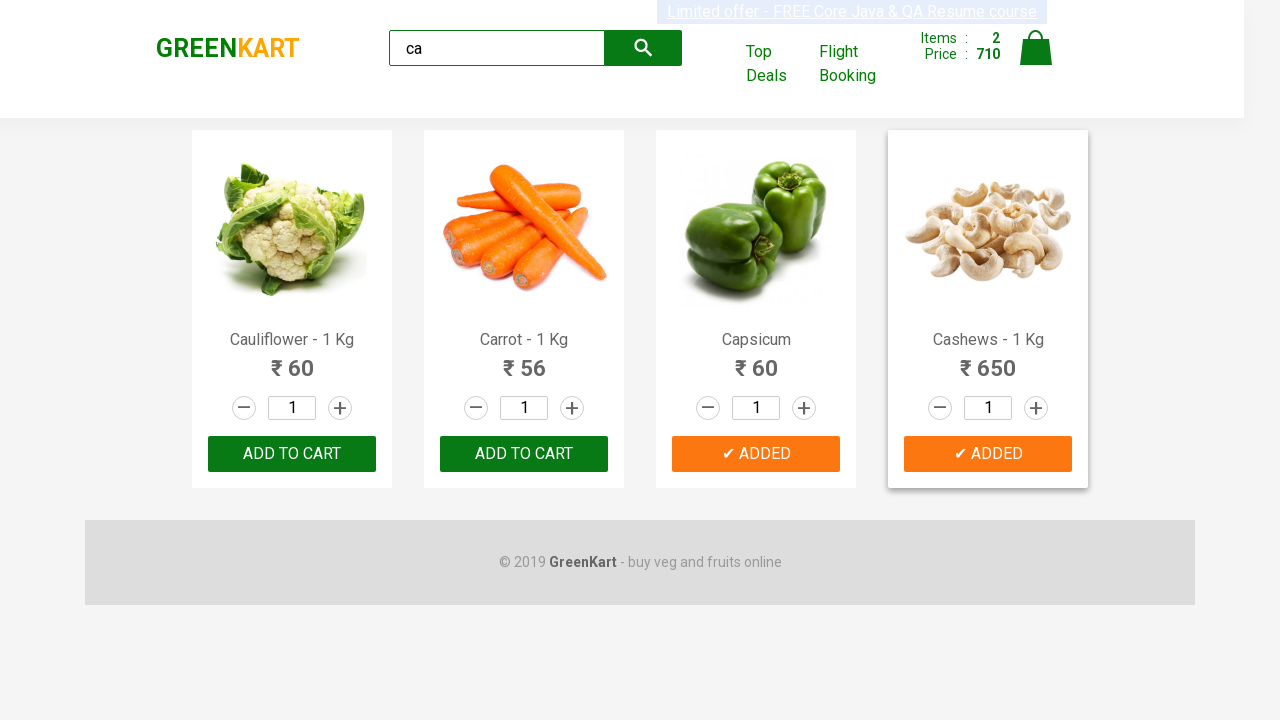